Tests JavaScript alert handling by interacting with different types of alerts - accepting, dismissing, and entering text in prompt alerts

Starting URL: https://the-internet.herokuapp.com/javascript_alerts

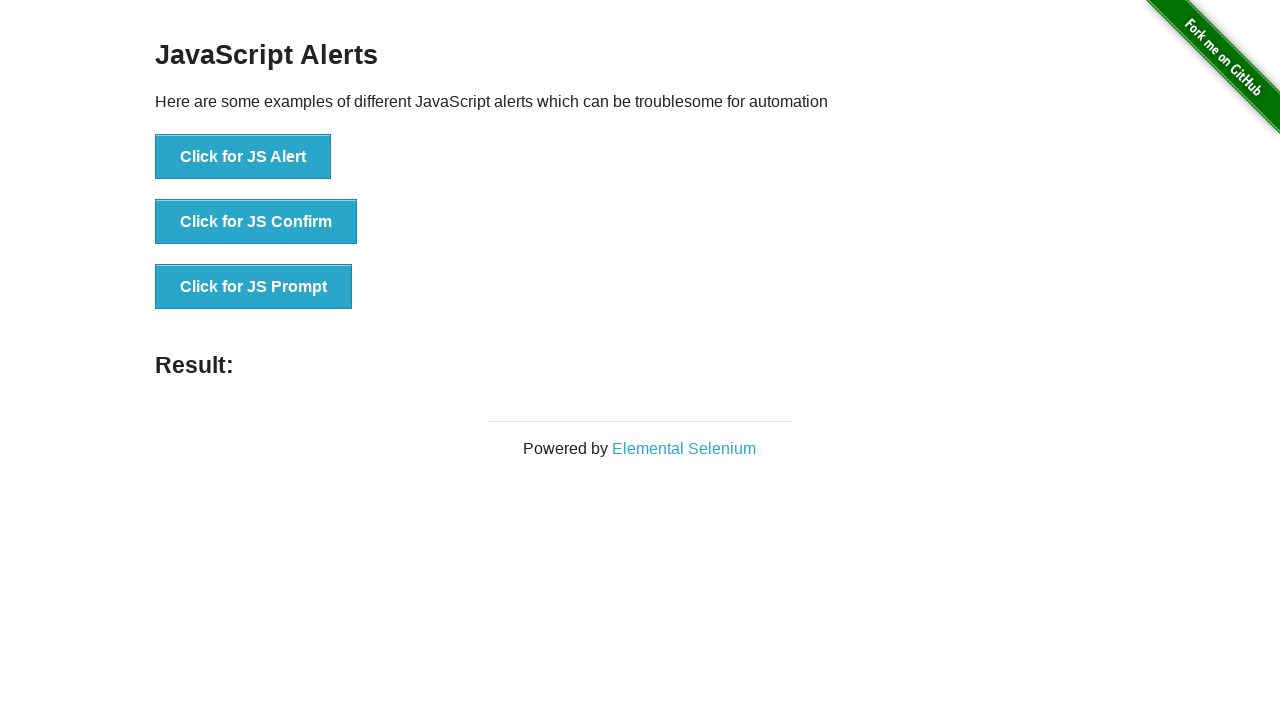

Clicked first button to trigger basic alert at (243, 157) on xpath=//div[@id='content']/div[1]/ul[1]/li[1]/button
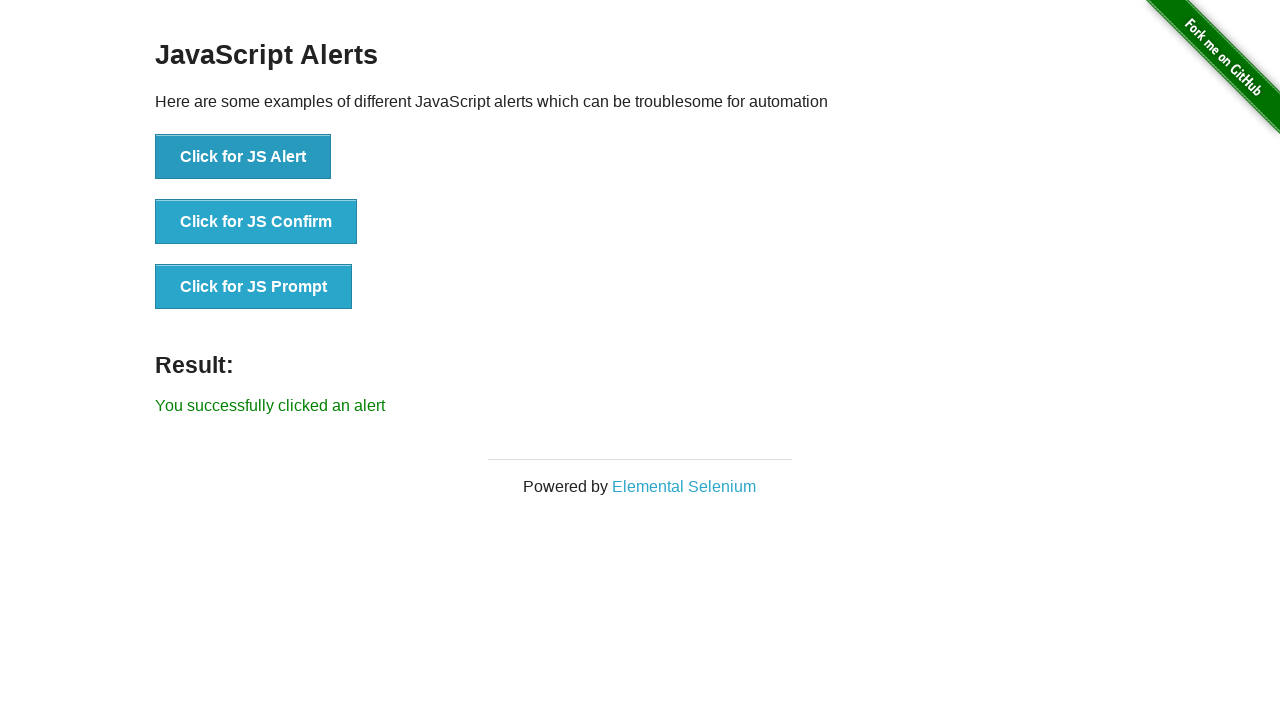

Set up dialog handler to accept alert
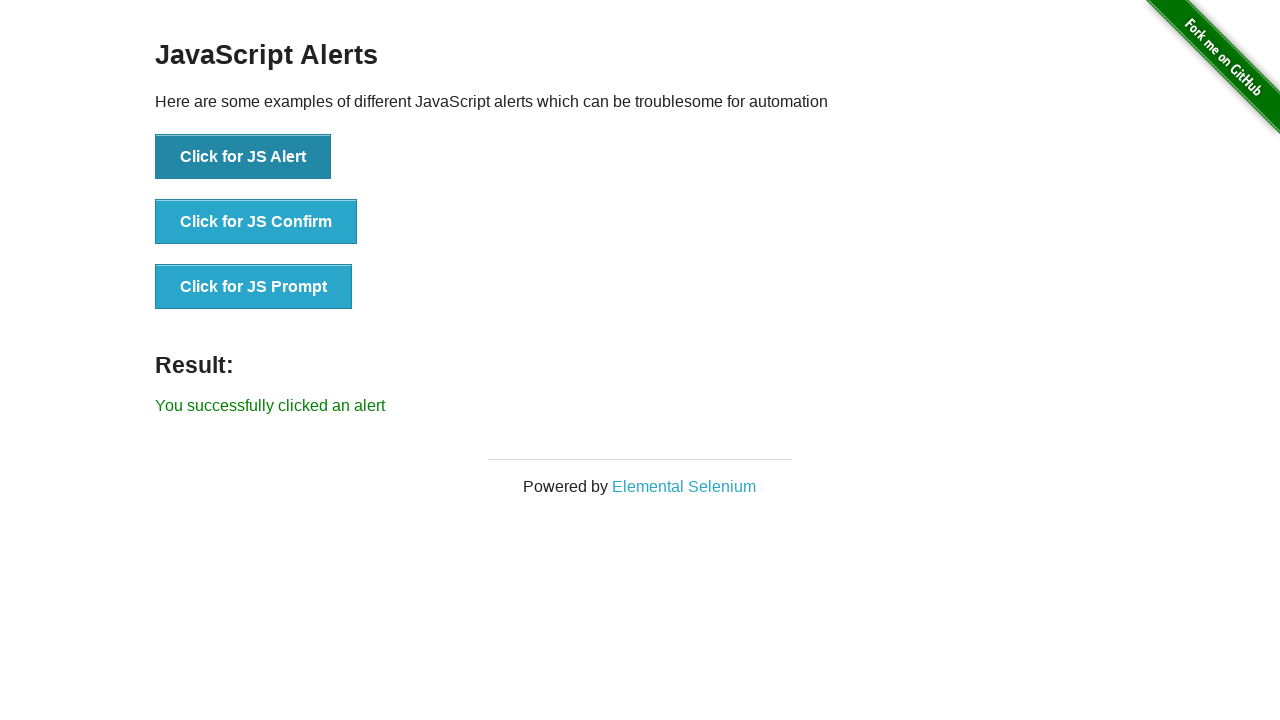

Waited for dialog handling to complete
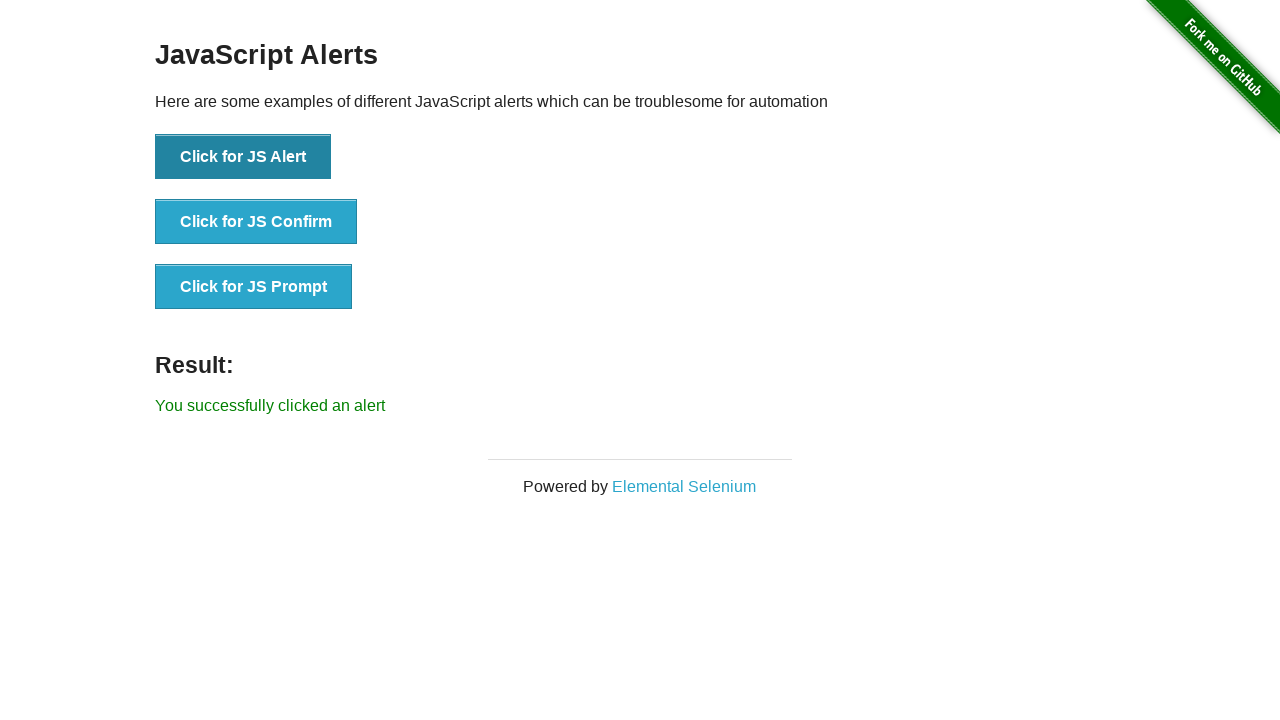

Verified result text after accepting basic alert: 'You successfully clicked an alert'
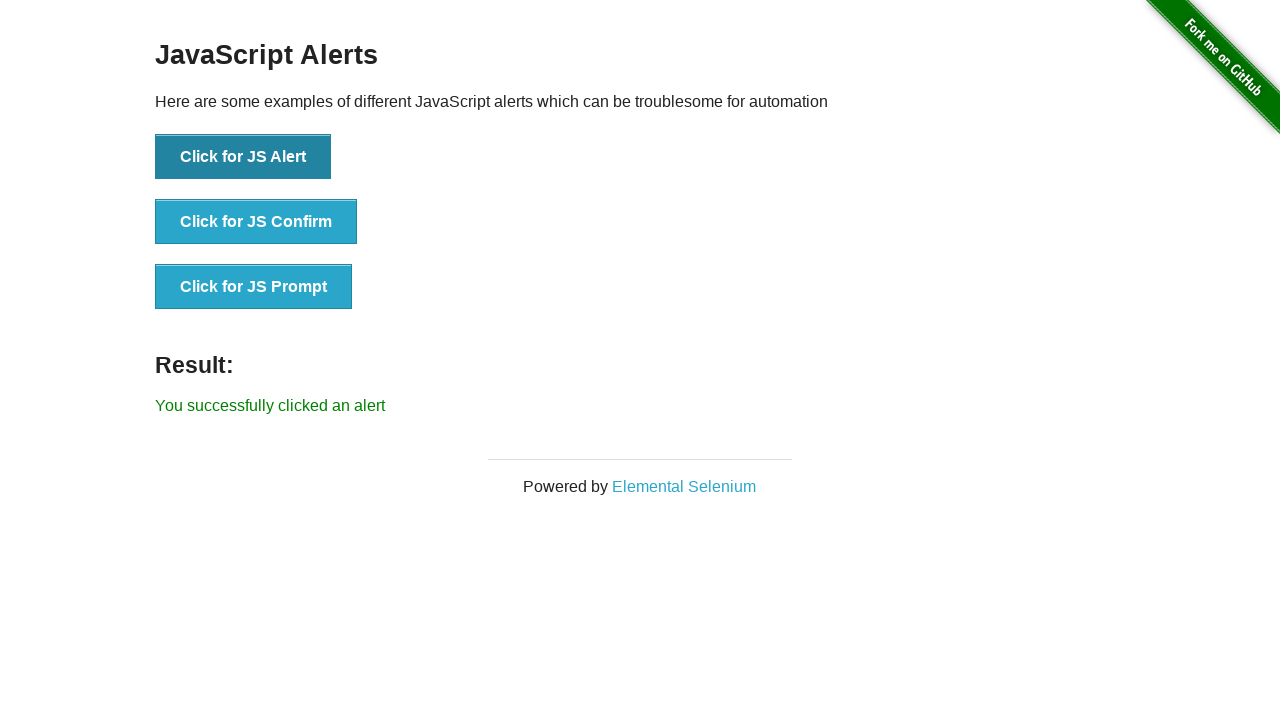

Clicked second button to trigger confirmation alert at (256, 222) on xpath=//div[@id='content']/div[1]/ul[1]/li[2]/button
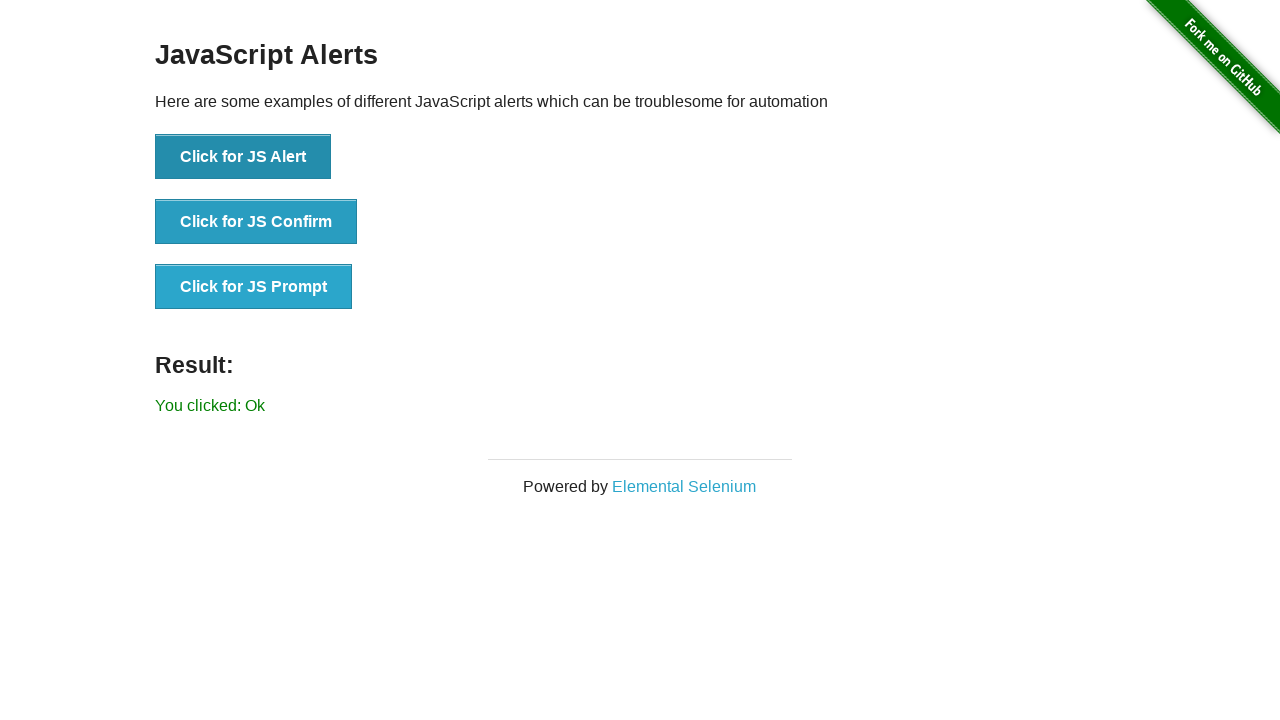

Set up dialog handler to dismiss confirmation alert
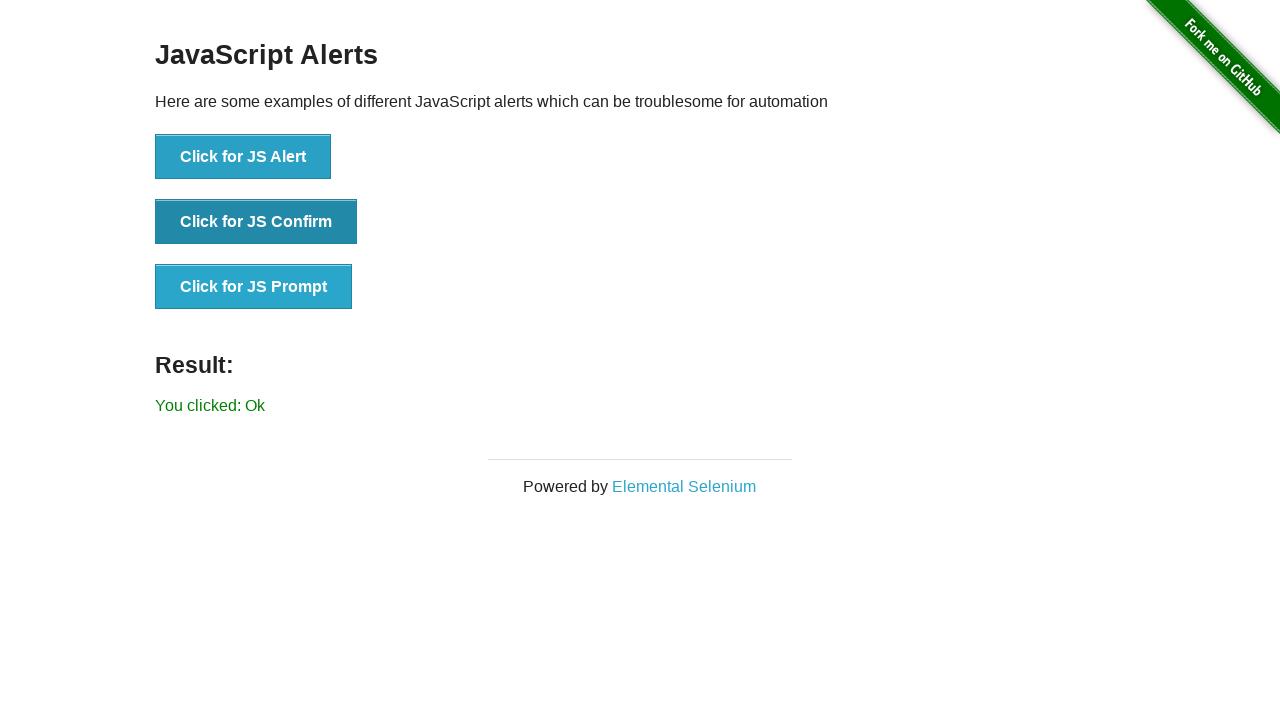

Waited for dialog handling to complete
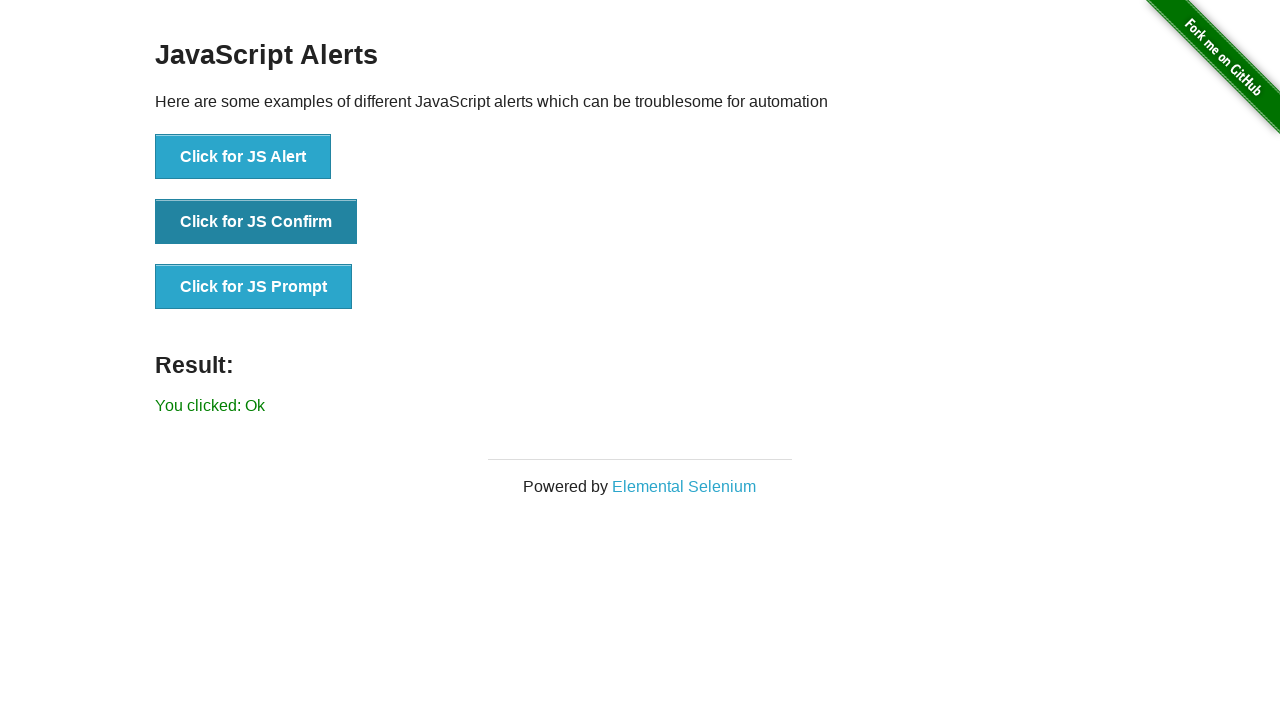

Verified result text after dismissing confirmation alert: 'You clicked: Ok'
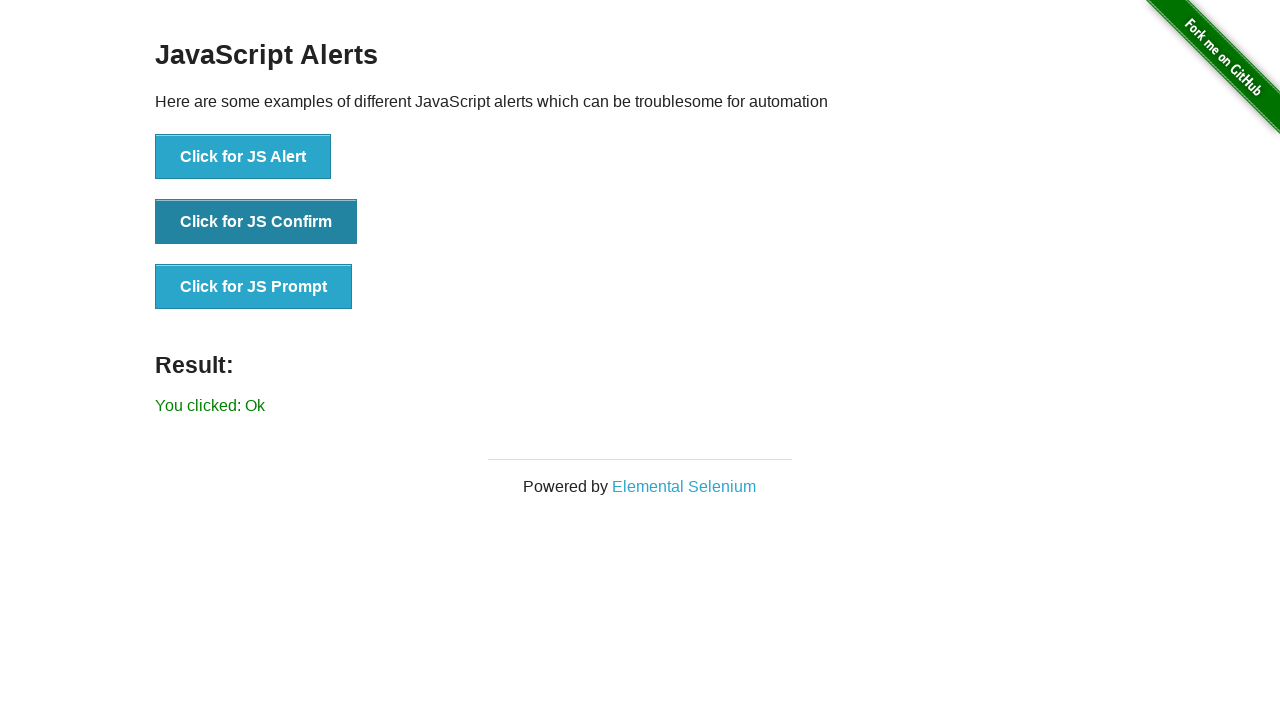

Clicked third button to trigger prompt alert at (254, 287) on xpath=//div[@id='content']/div[1]/ul[1]/li[3]/button
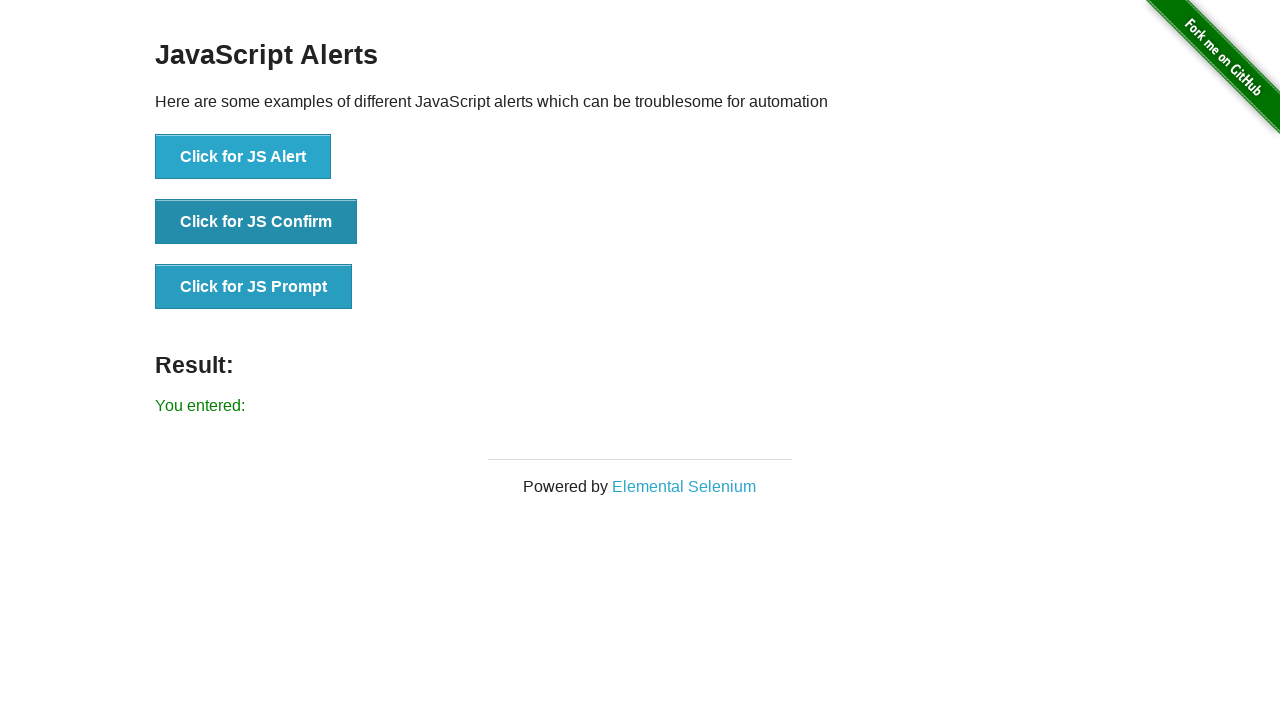

Set up dialog handler to accept prompt alert with text 'Testing for Cracking the Selenium Interview!'
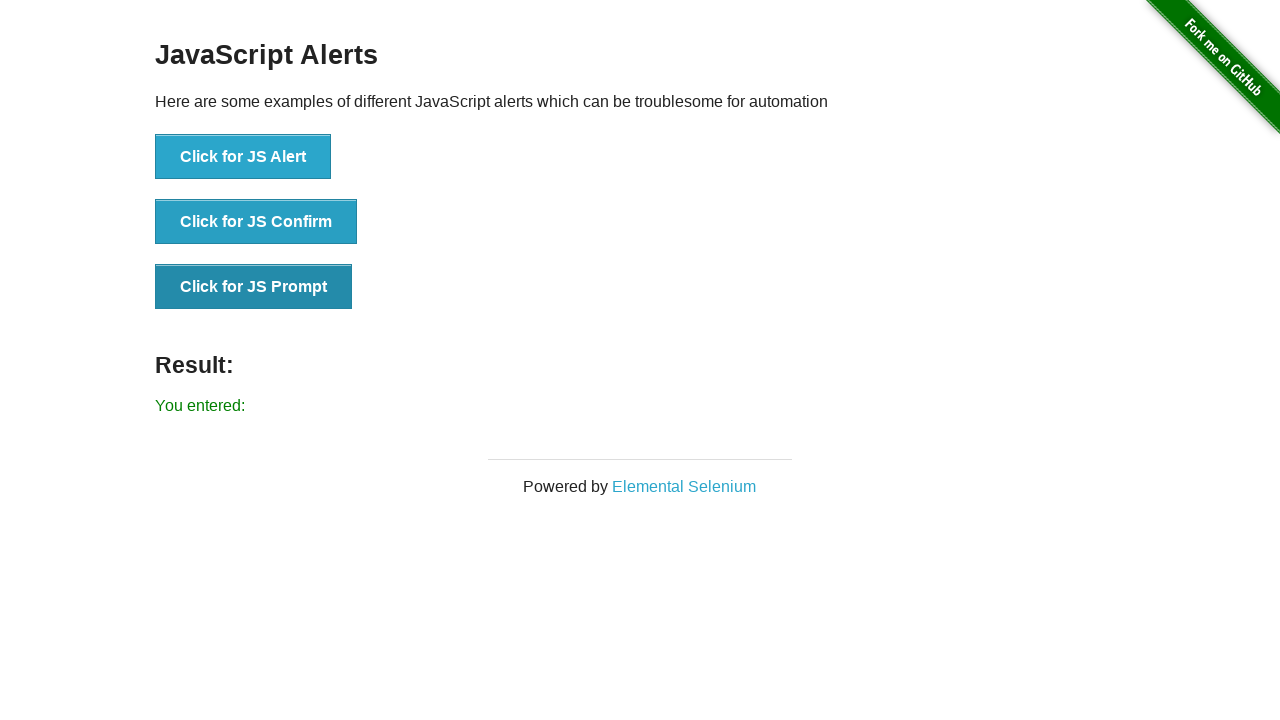

Waited for dialog handling to complete
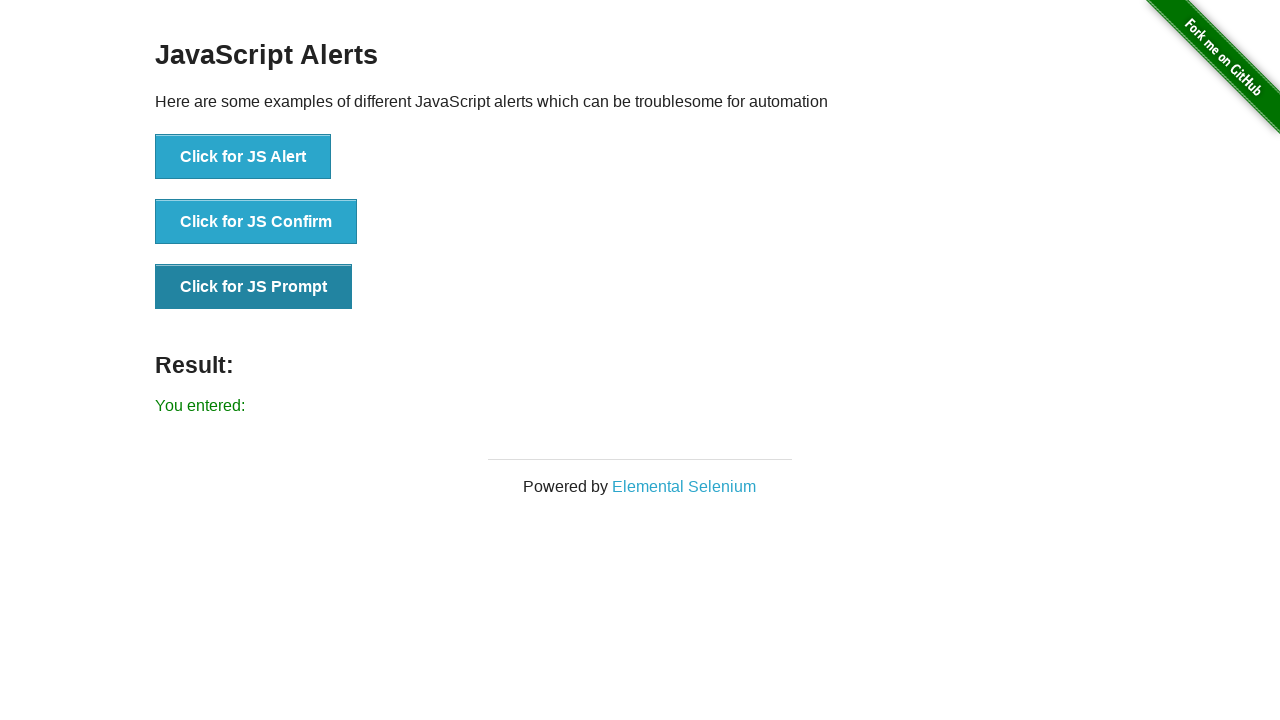

Verified final result text after accepting prompt alert: 'You entered: '
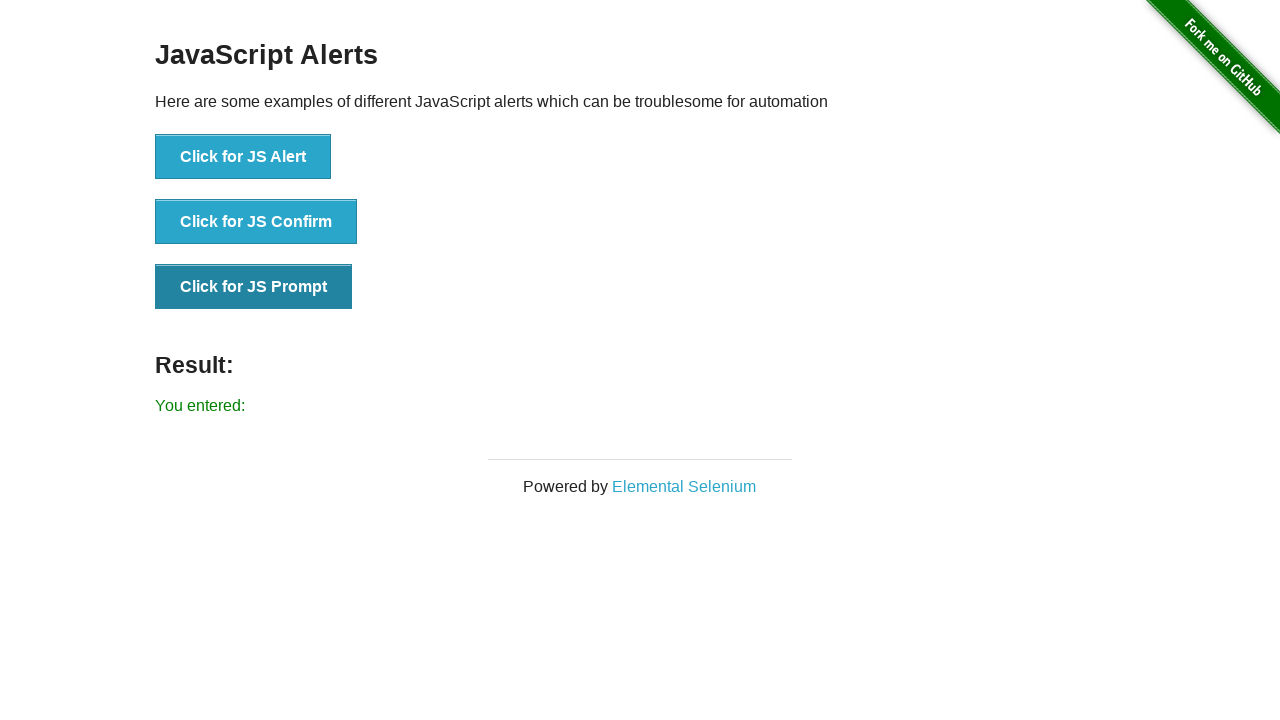

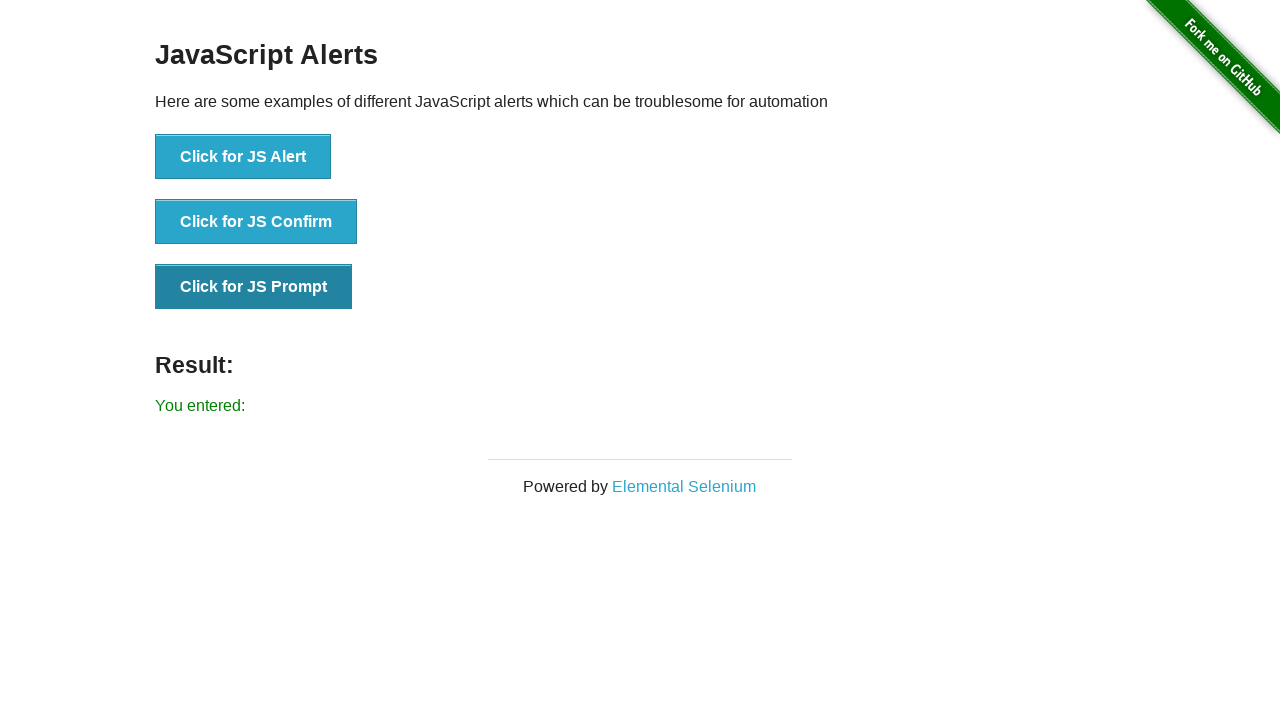